Tests navigating through all filter options (Active, Completed, All)

Starting URL: https://demo.playwright.dev/todomvc

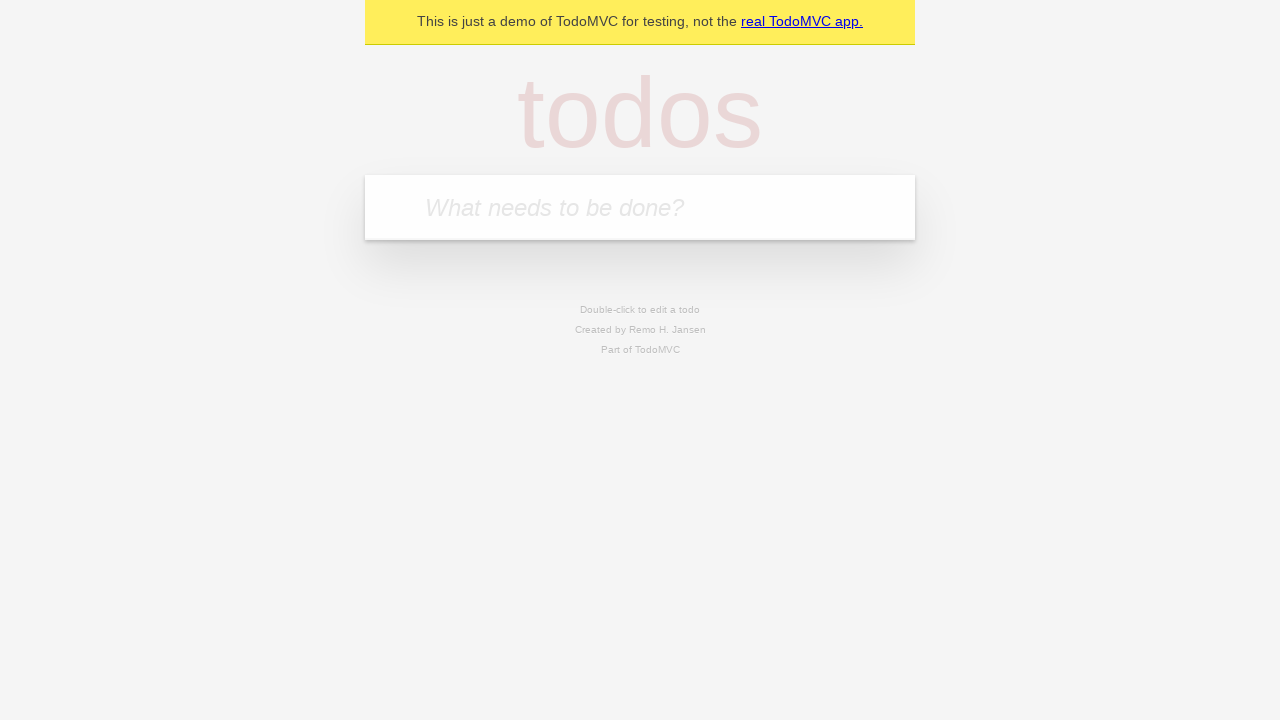

Filled todo input with 'buy some cheese' on internal:attr=[placeholder="What needs to be done?"i]
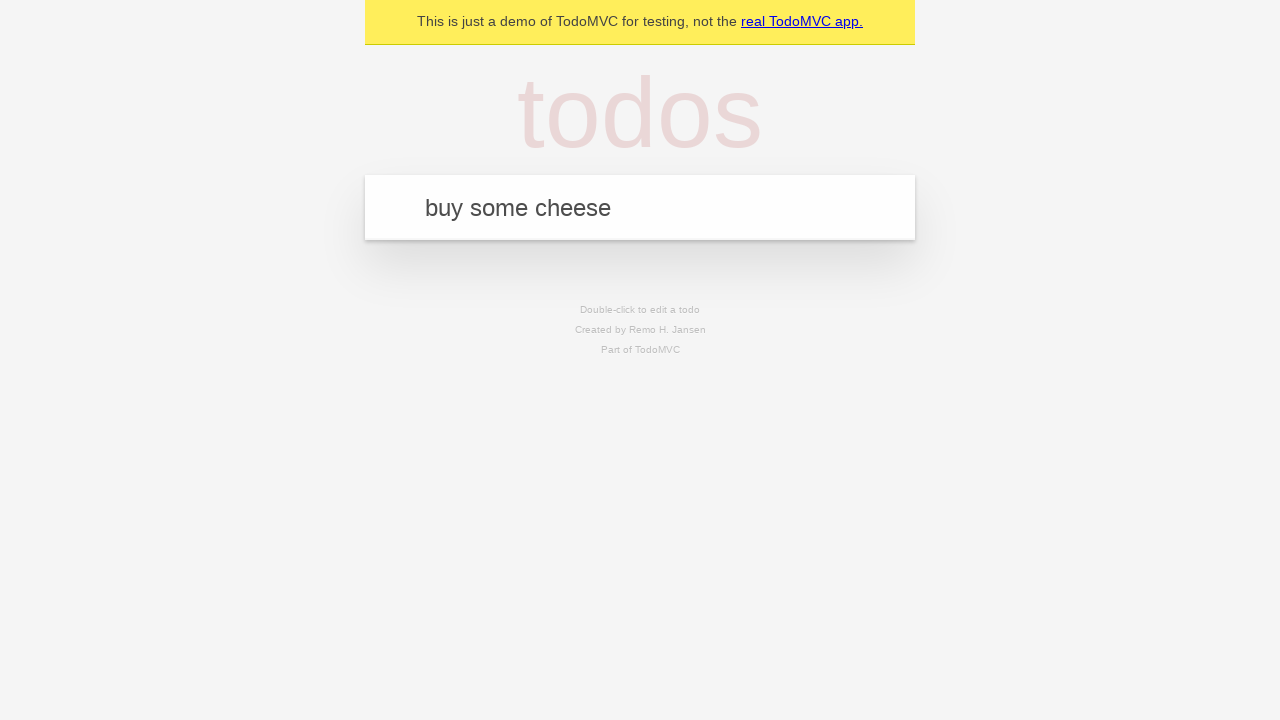

Pressed Enter to add first todo on internal:attr=[placeholder="What needs to be done?"i]
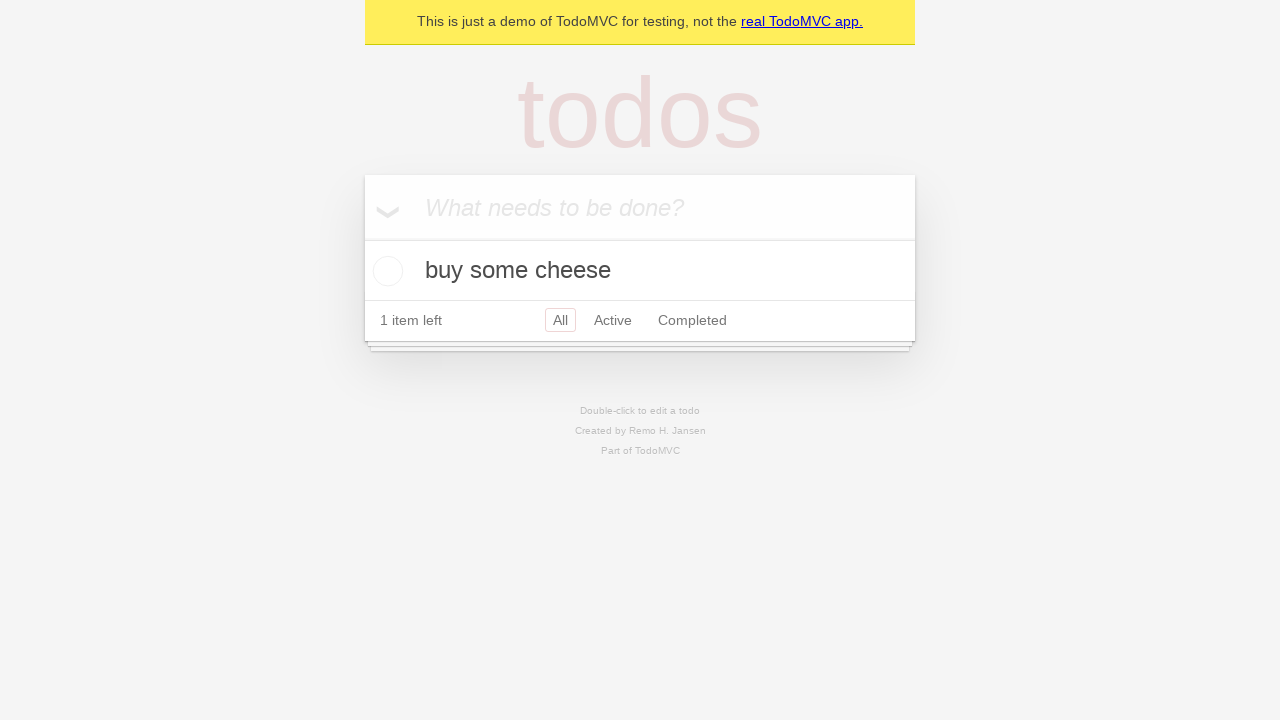

Filled todo input with 'feed the cat' on internal:attr=[placeholder="What needs to be done?"i]
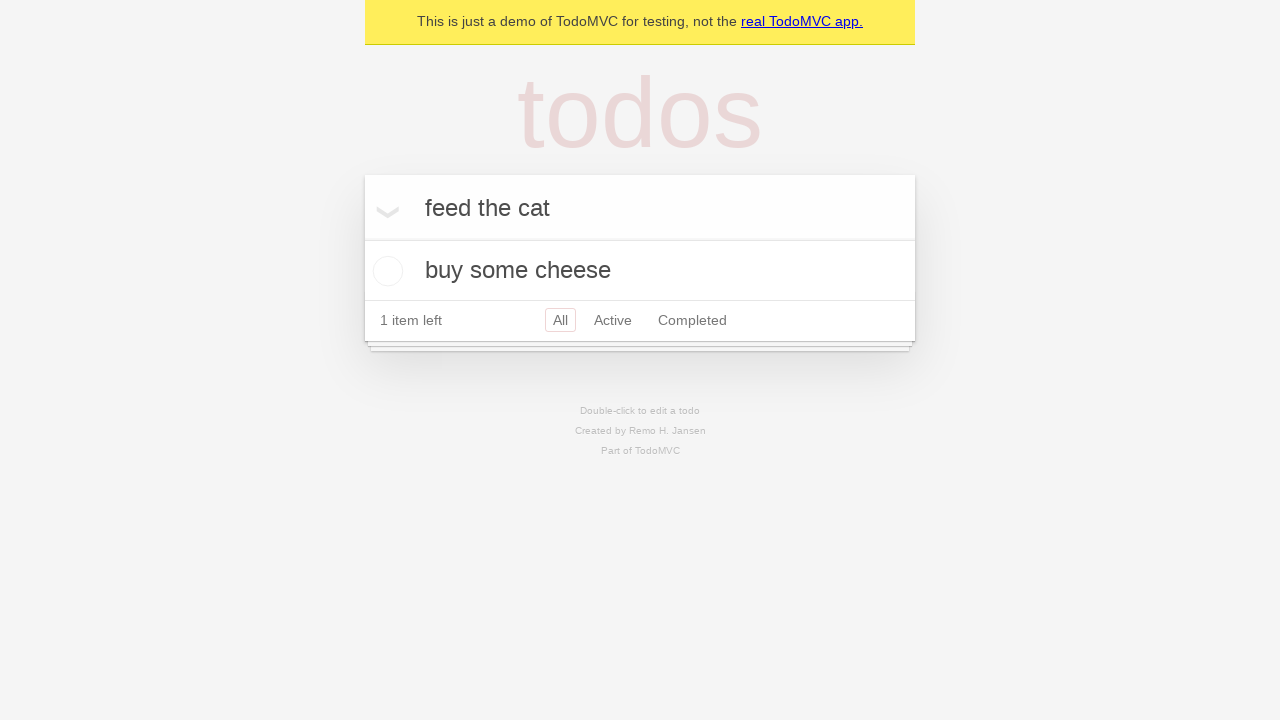

Pressed Enter to add second todo on internal:attr=[placeholder="What needs to be done?"i]
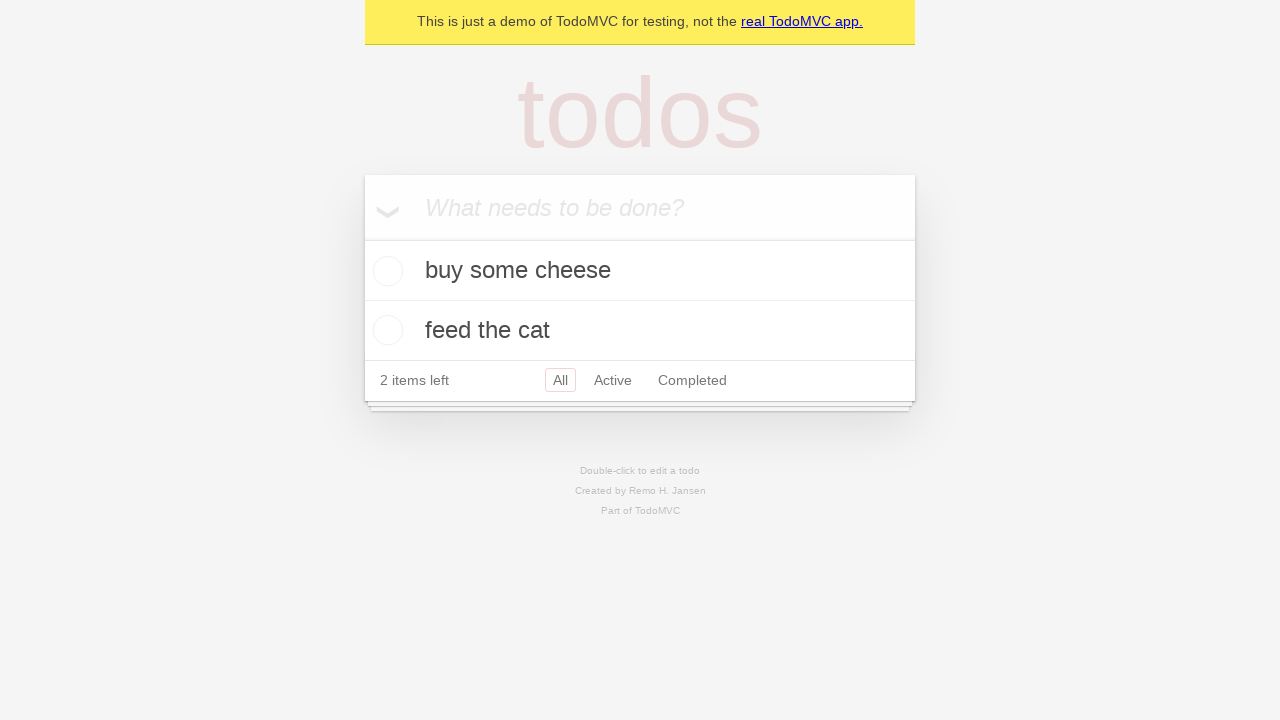

Filled todo input with 'book a doctors appointment' on internal:attr=[placeholder="What needs to be done?"i]
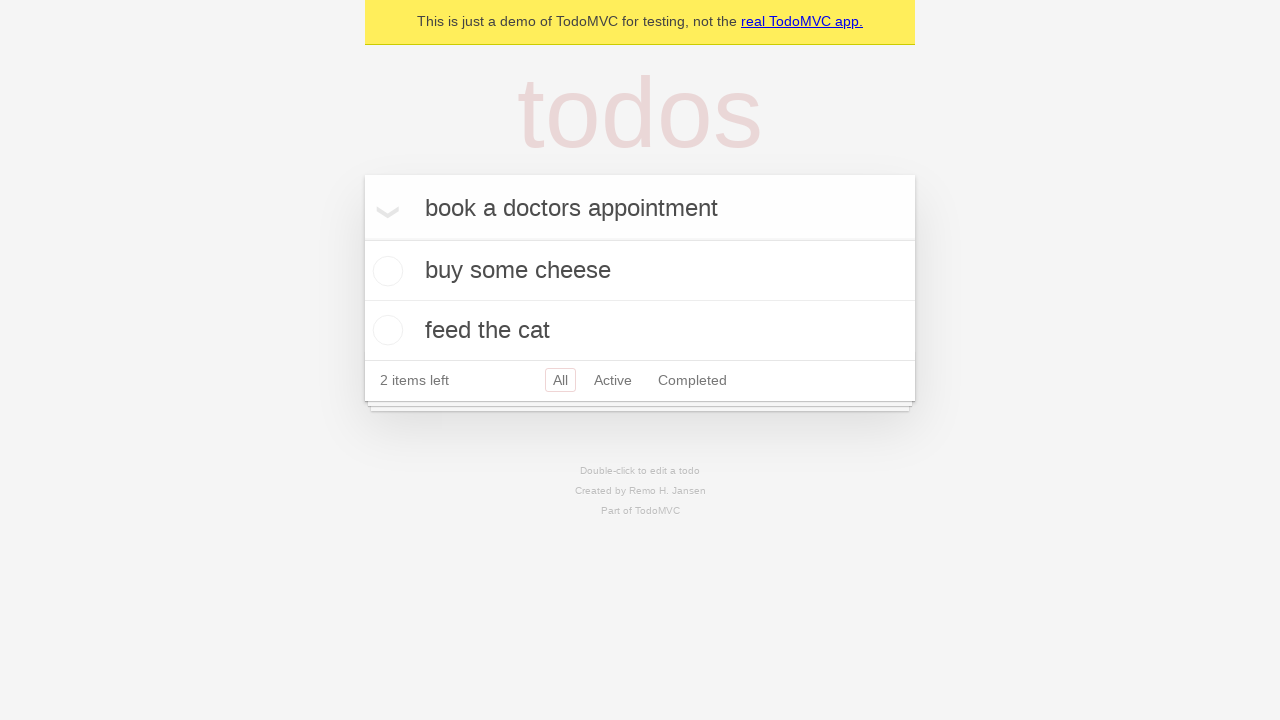

Pressed Enter to add third todo on internal:attr=[placeholder="What needs to be done?"i]
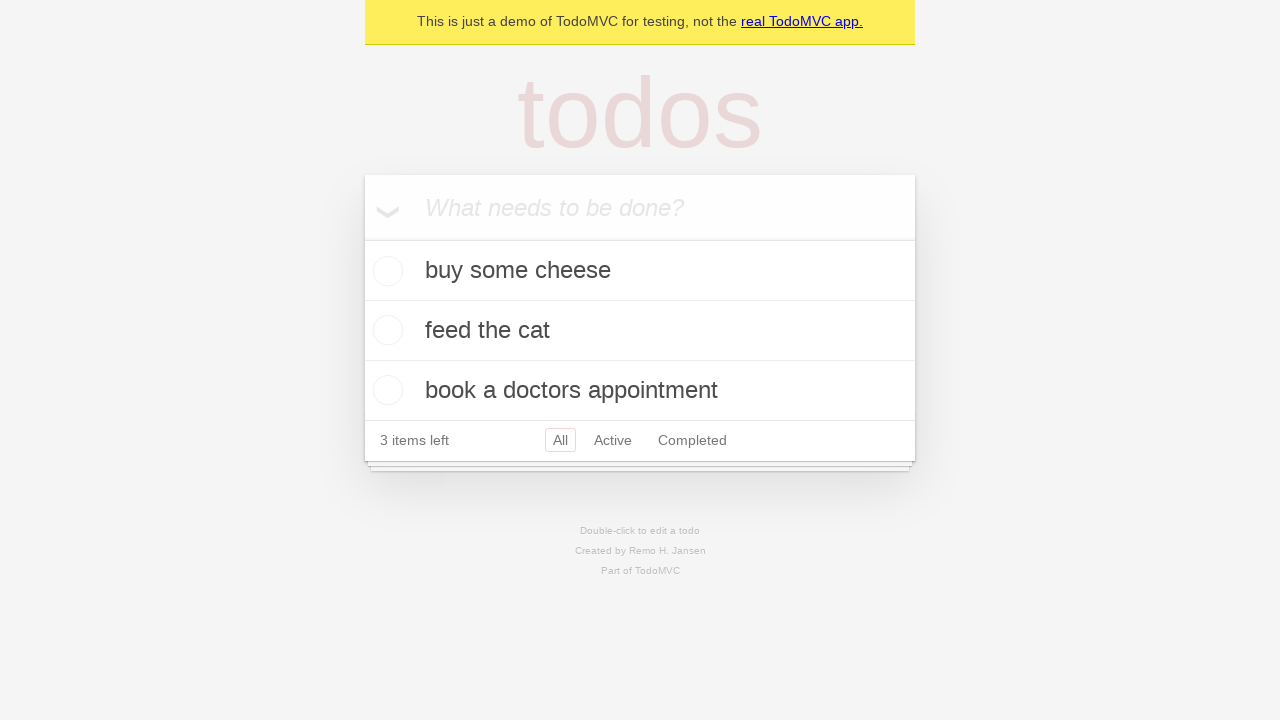

Checked the second todo item to mark it as completed at (385, 330) on internal:testid=[data-testid="todo-item"s] >> nth=1 >> internal:role=checkbox
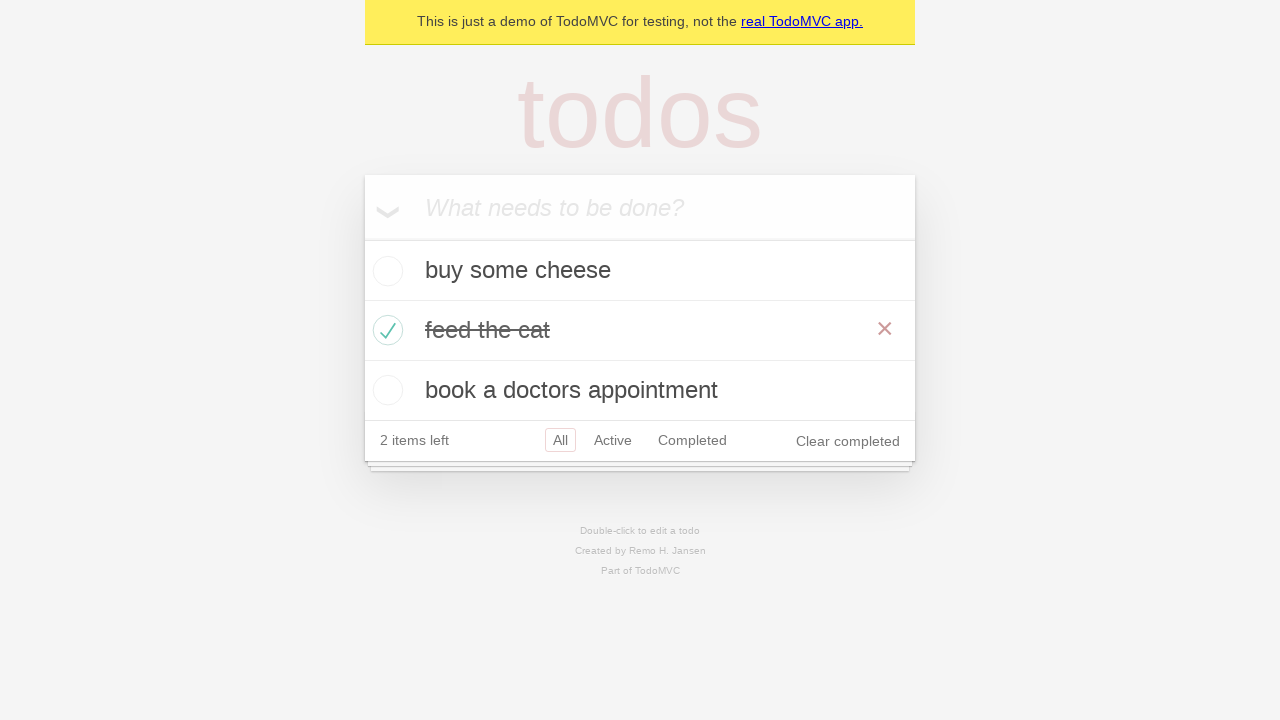

Clicked Active filter to display only active todos at (613, 440) on internal:role=link[name="Active"i]
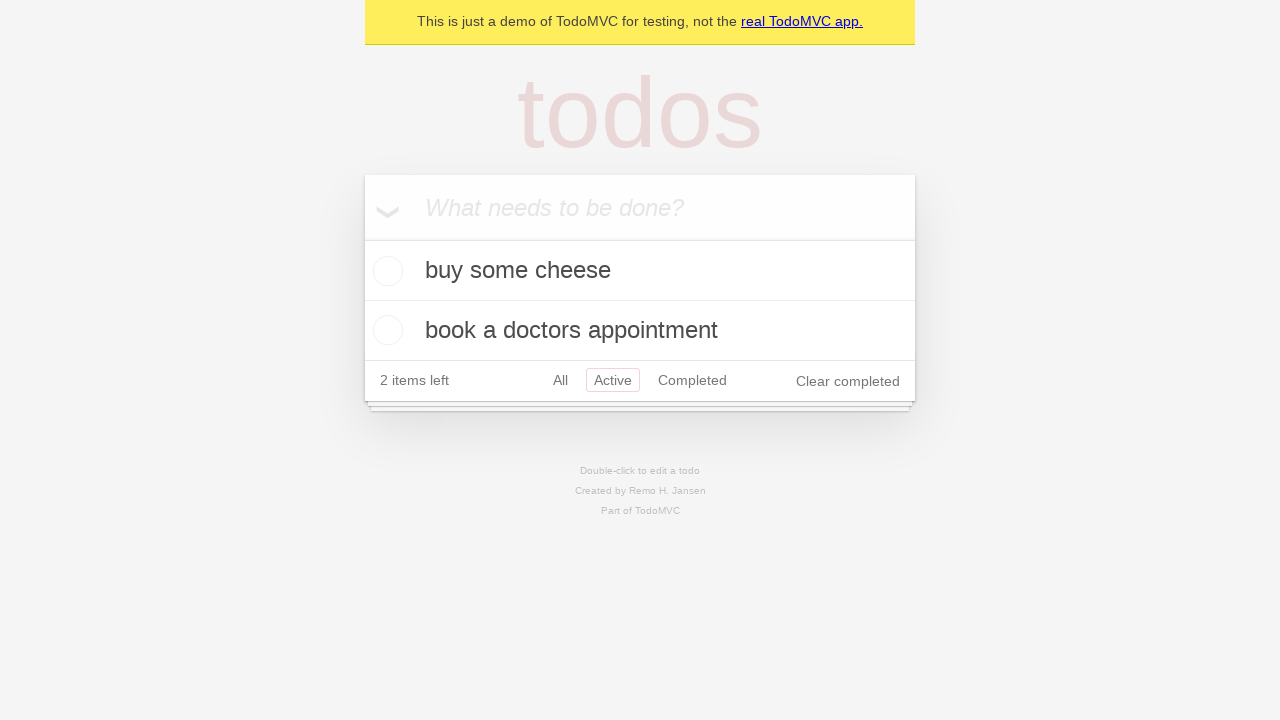

Clicked Completed filter to display only completed todos at (692, 380) on internal:role=link[name="Completed"i]
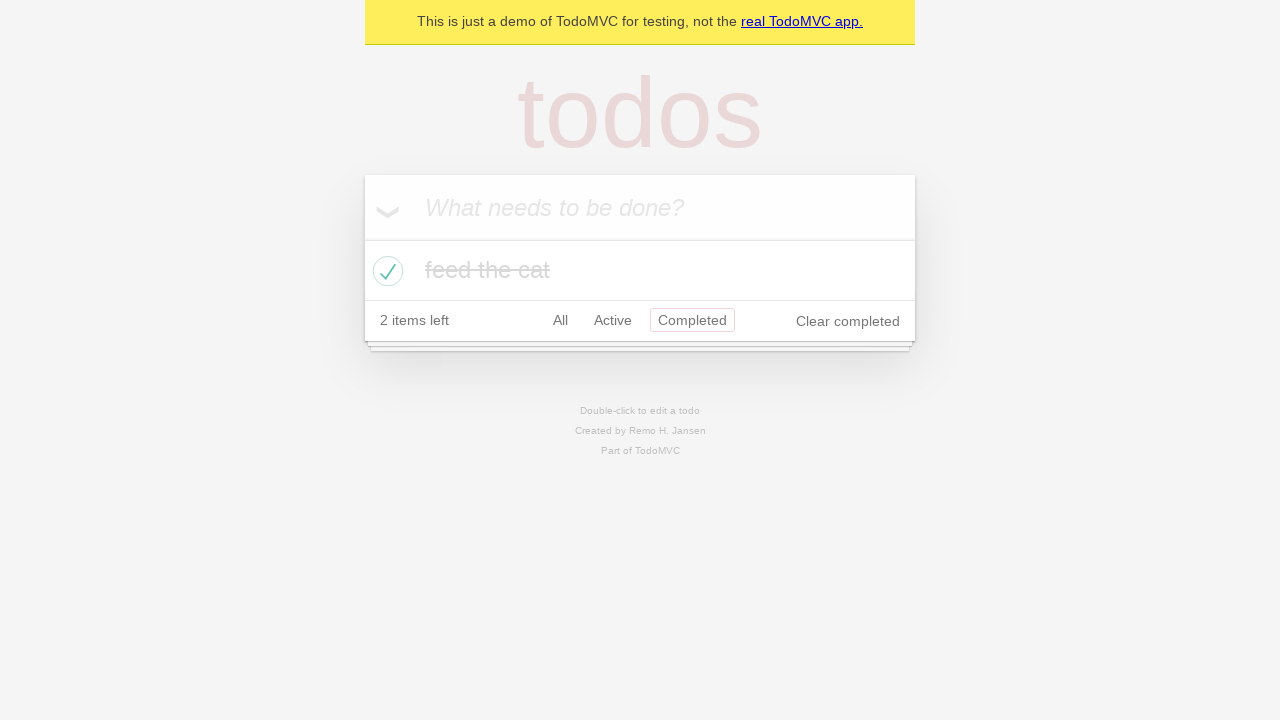

Clicked All filter to display all todos at (560, 320) on internal:role=link[name="All"i]
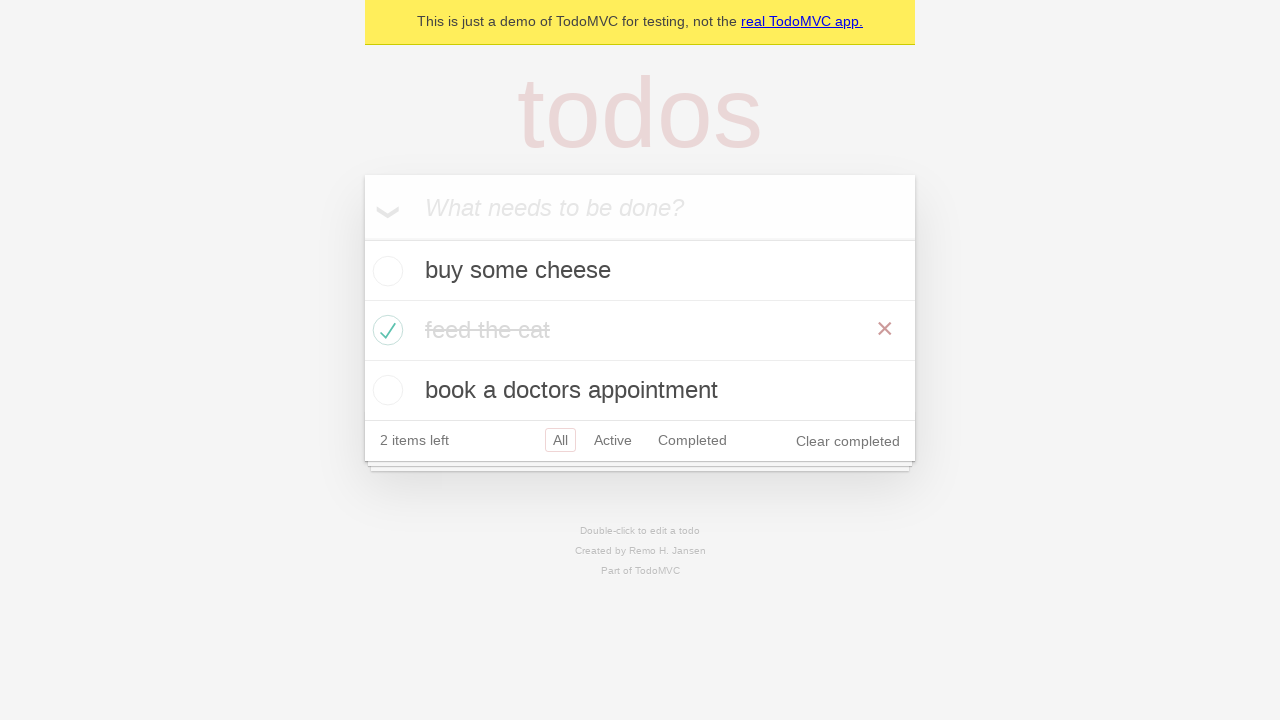

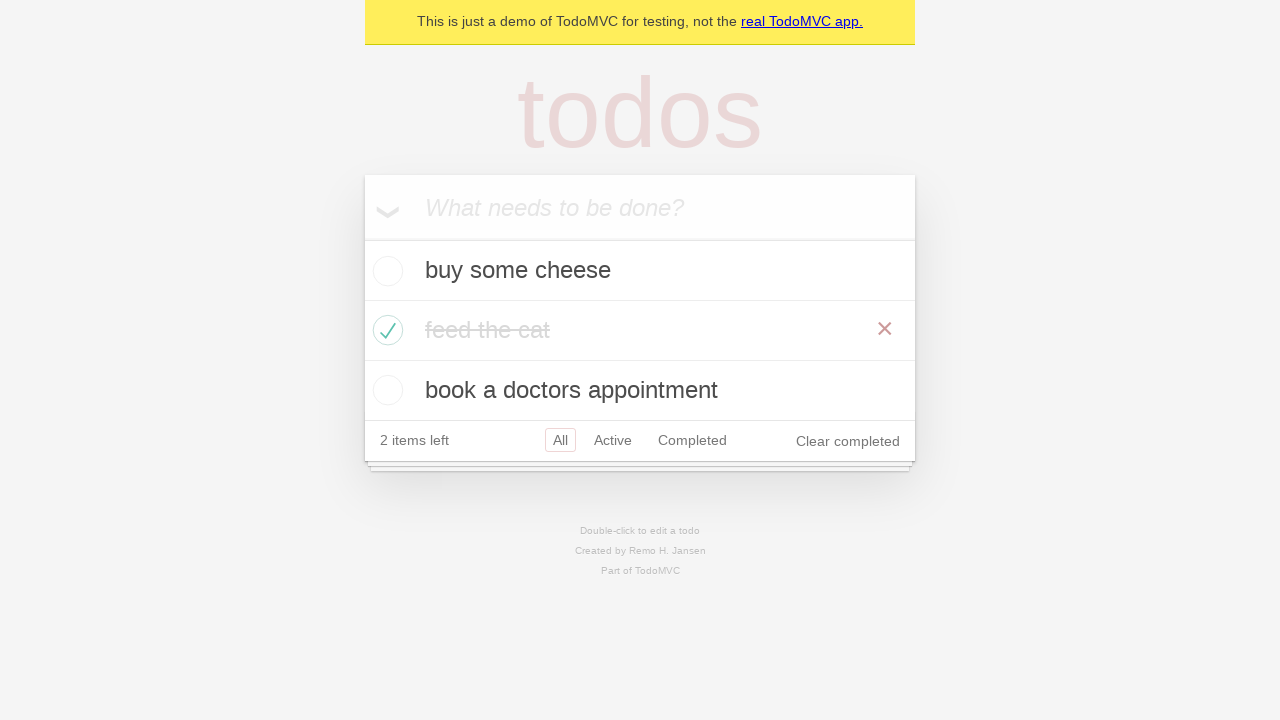